Tests drag and drop functionality by navigating to a drag-and-drop demo page, performing a drag and drop action using two different methods: direct drag-and-drop and click-hold-move-release sequence.

Starting URL: https://crossbrowsertesting.github.io/

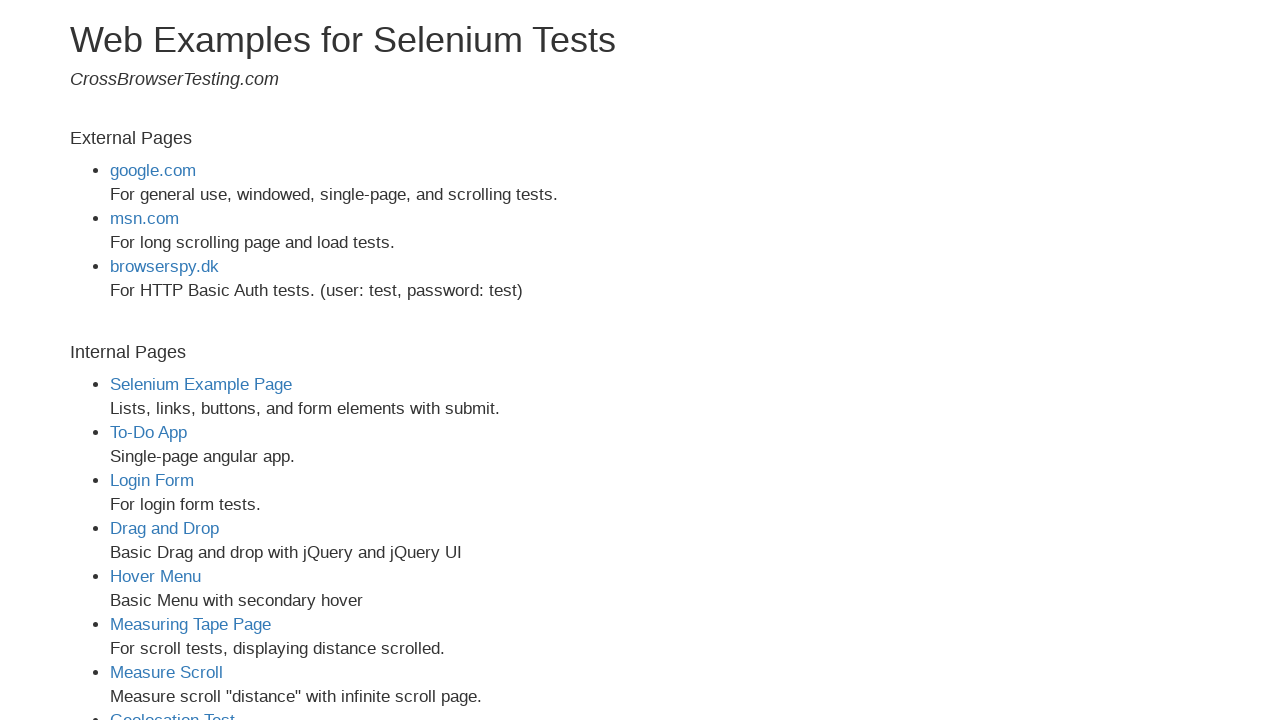

Clicked on drag-and-drop demo link at (164, 528) on a[href='drag-and-drop.html']
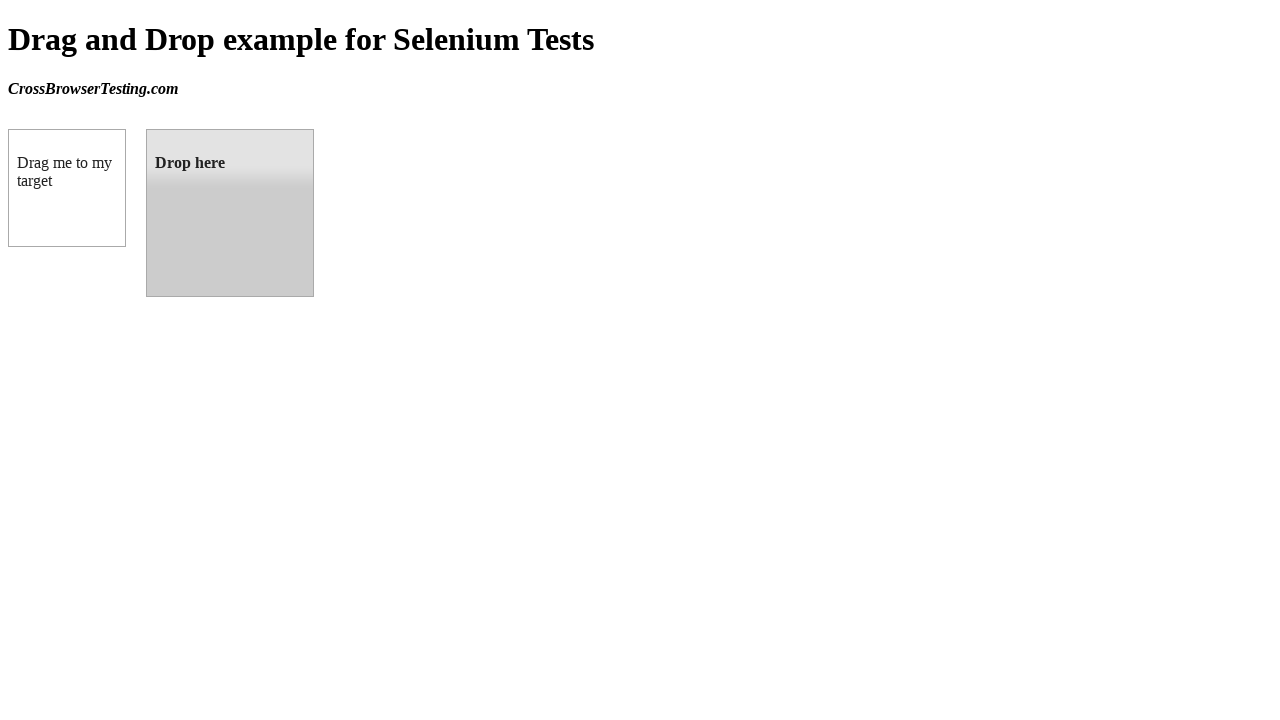

Draggable element is visible
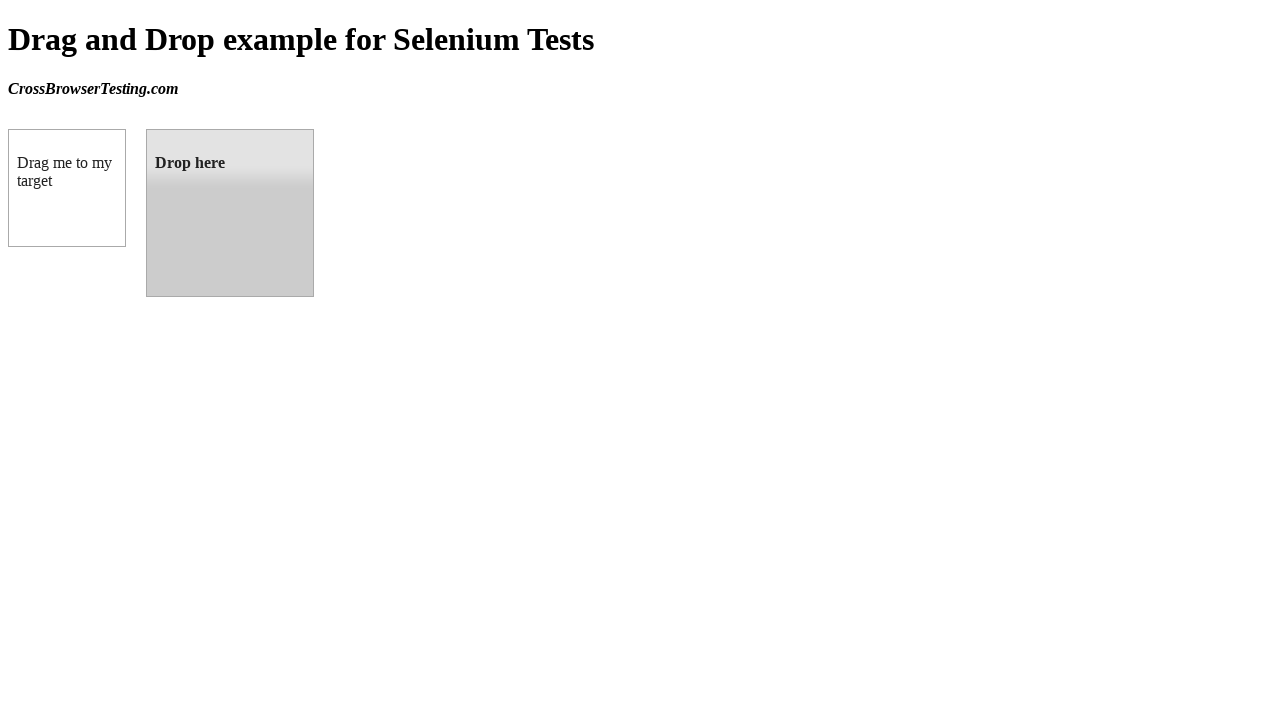

Droppable element is visible
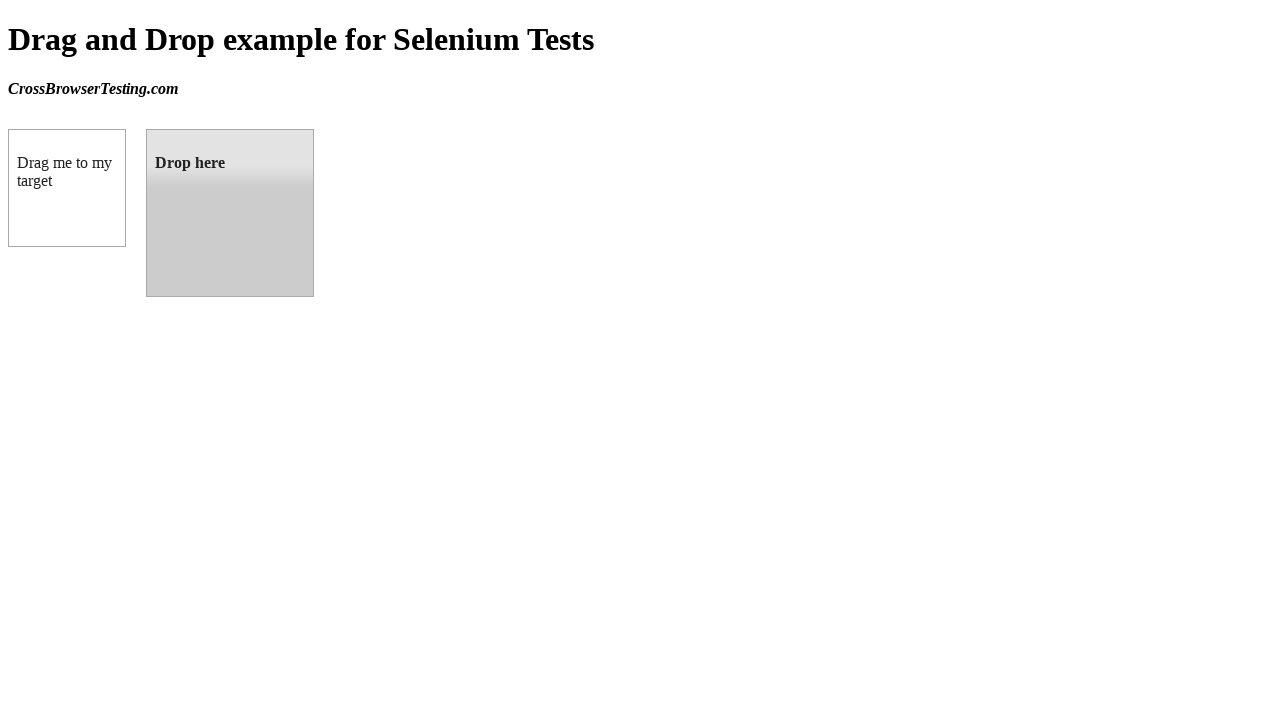

Performed drag and drop using drag_to method at (230, 213)
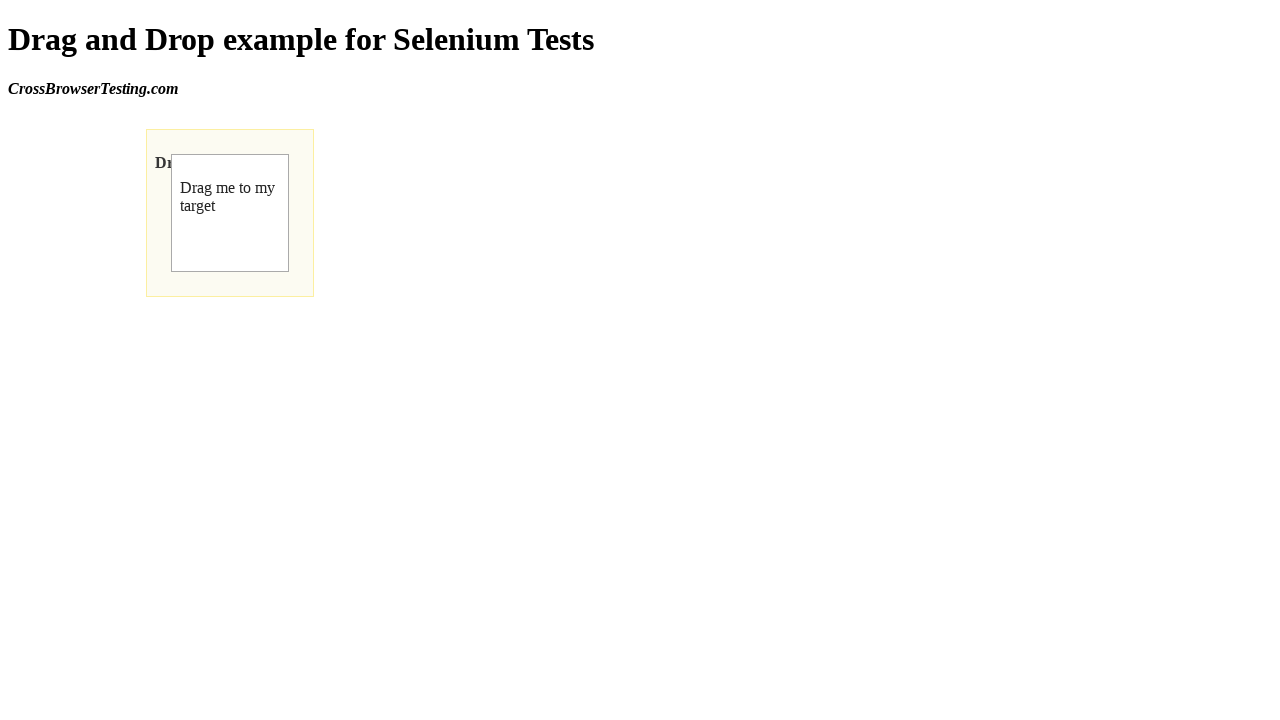

Page reloaded
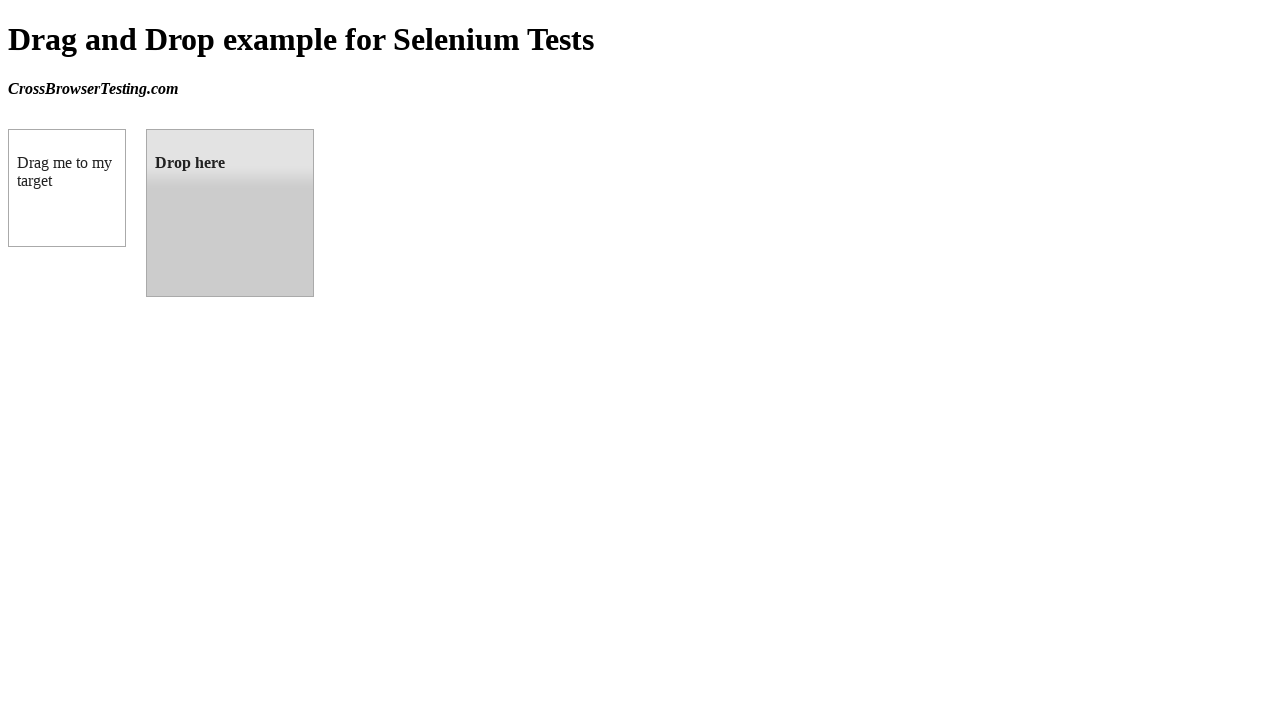

Draggable element is visible after page reload
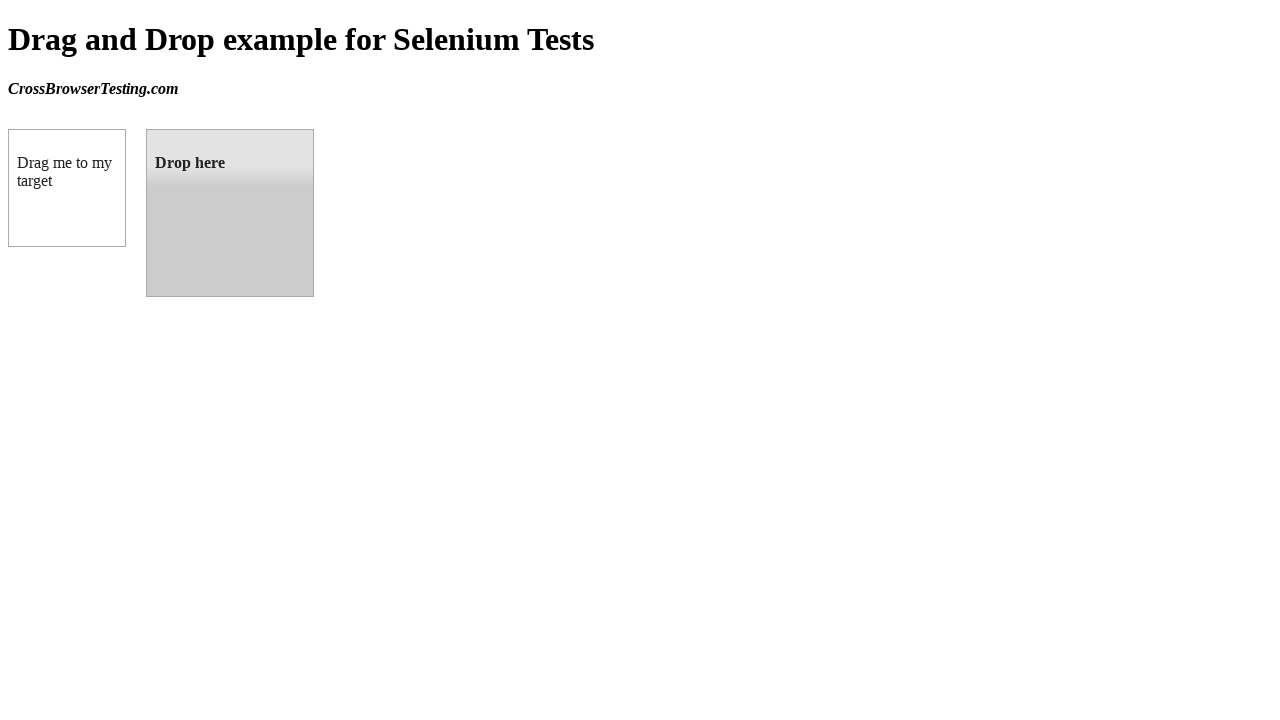

Droppable element is visible after page reload
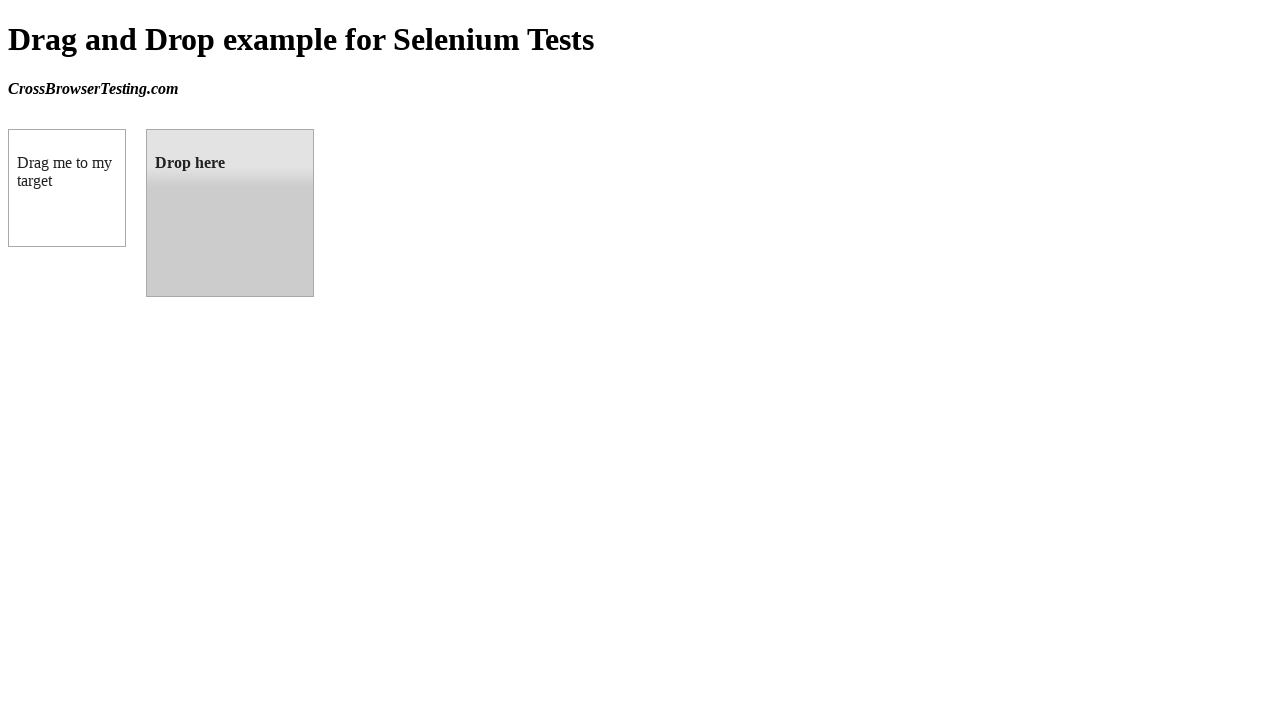

Moved mouse to draggable element center at (67, 188)
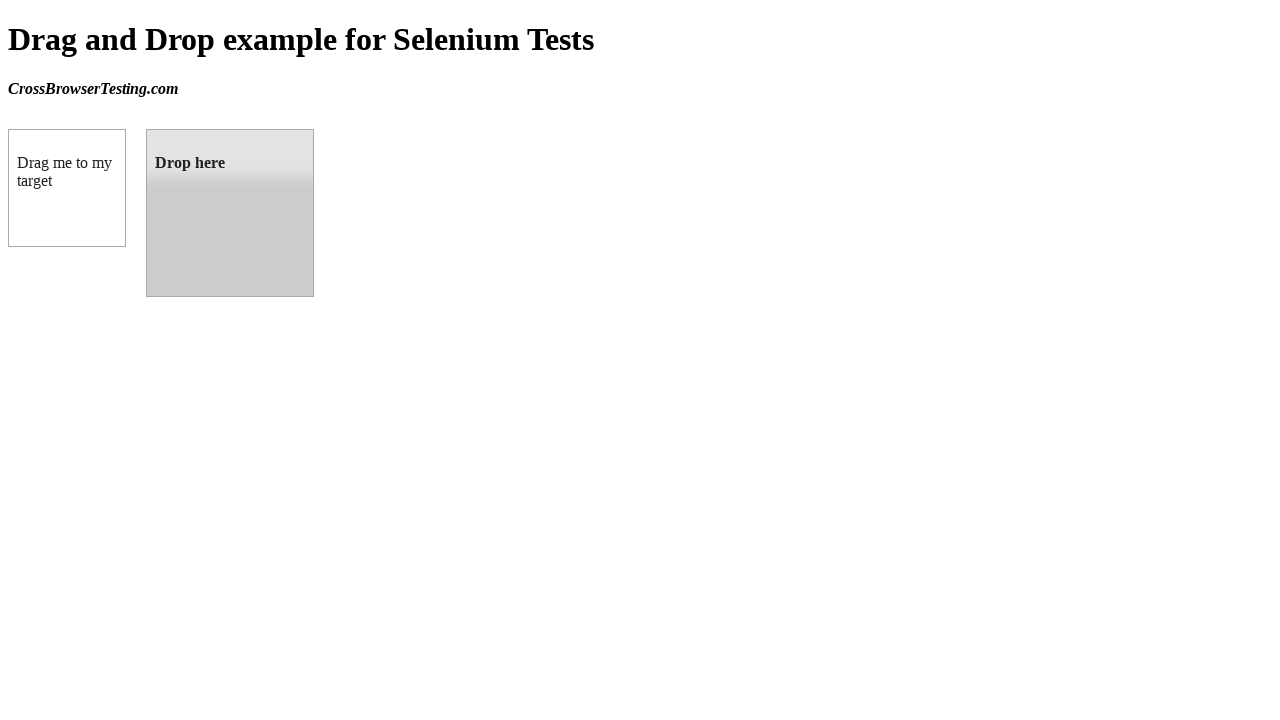

Pressed mouse button down on draggable element at (67, 188)
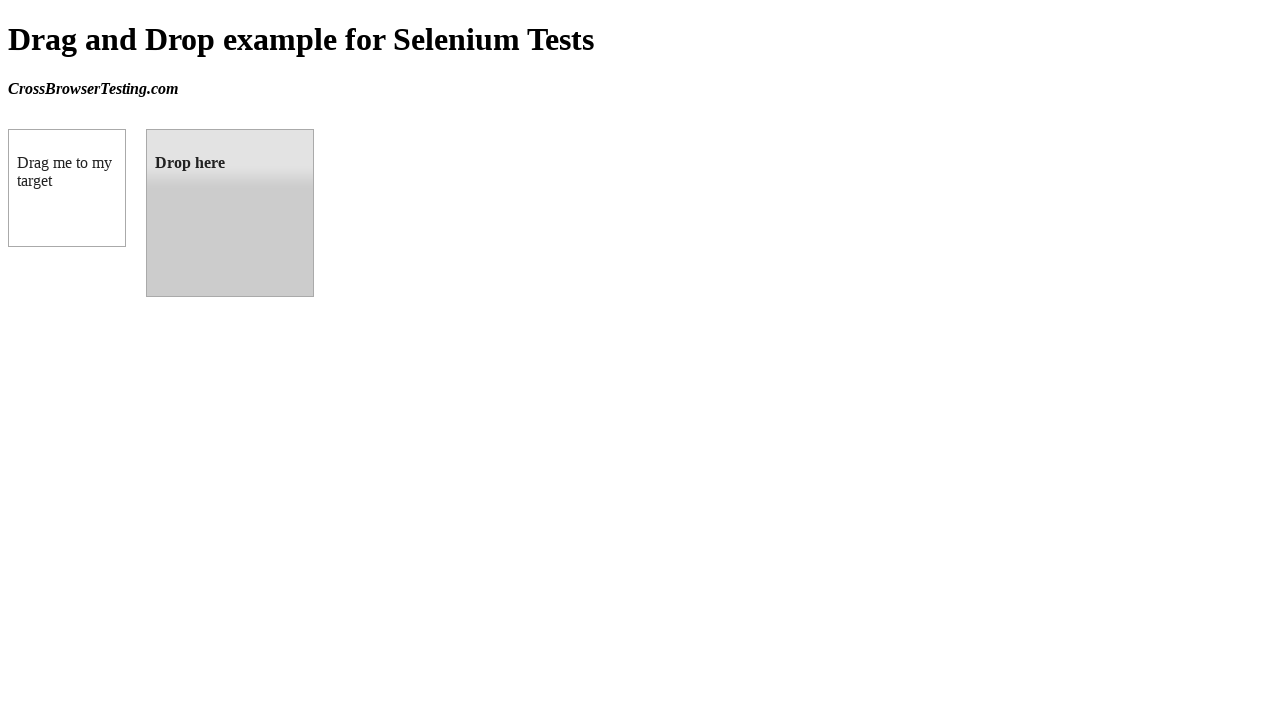

Moved mouse to droppable element center while holding button at (230, 213)
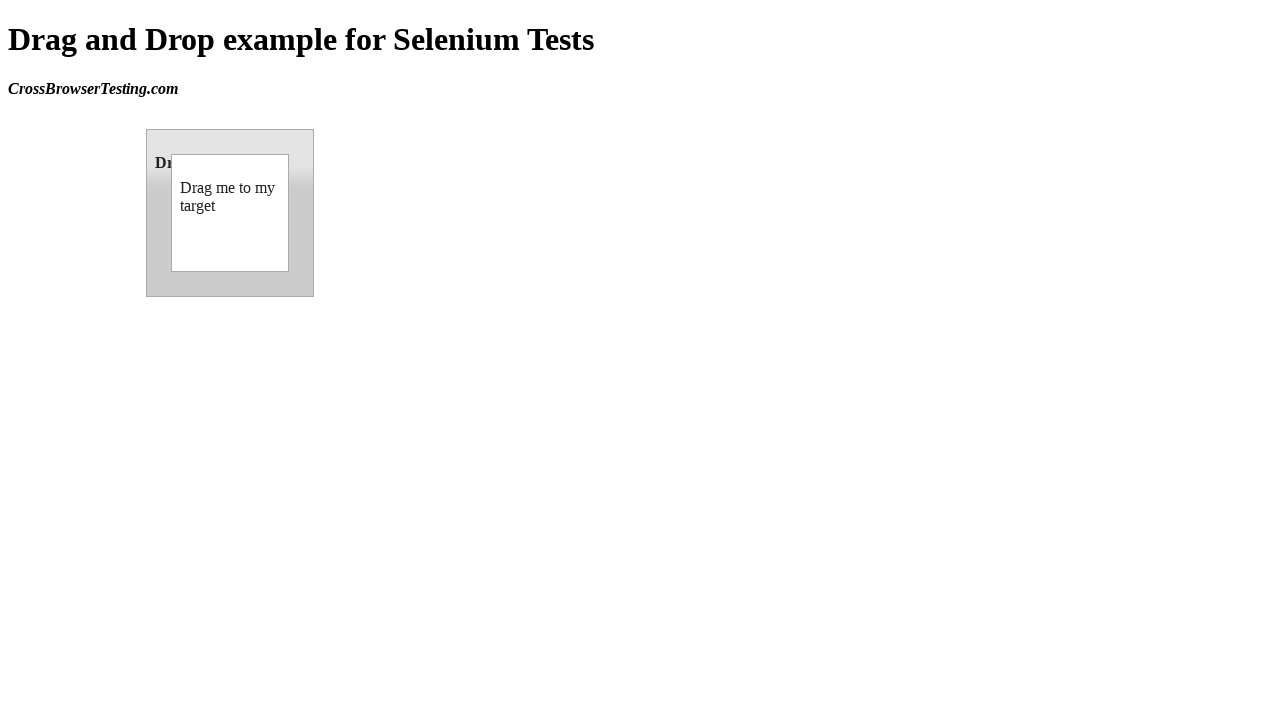

Released mouse button to complete drag and drop at (230, 213)
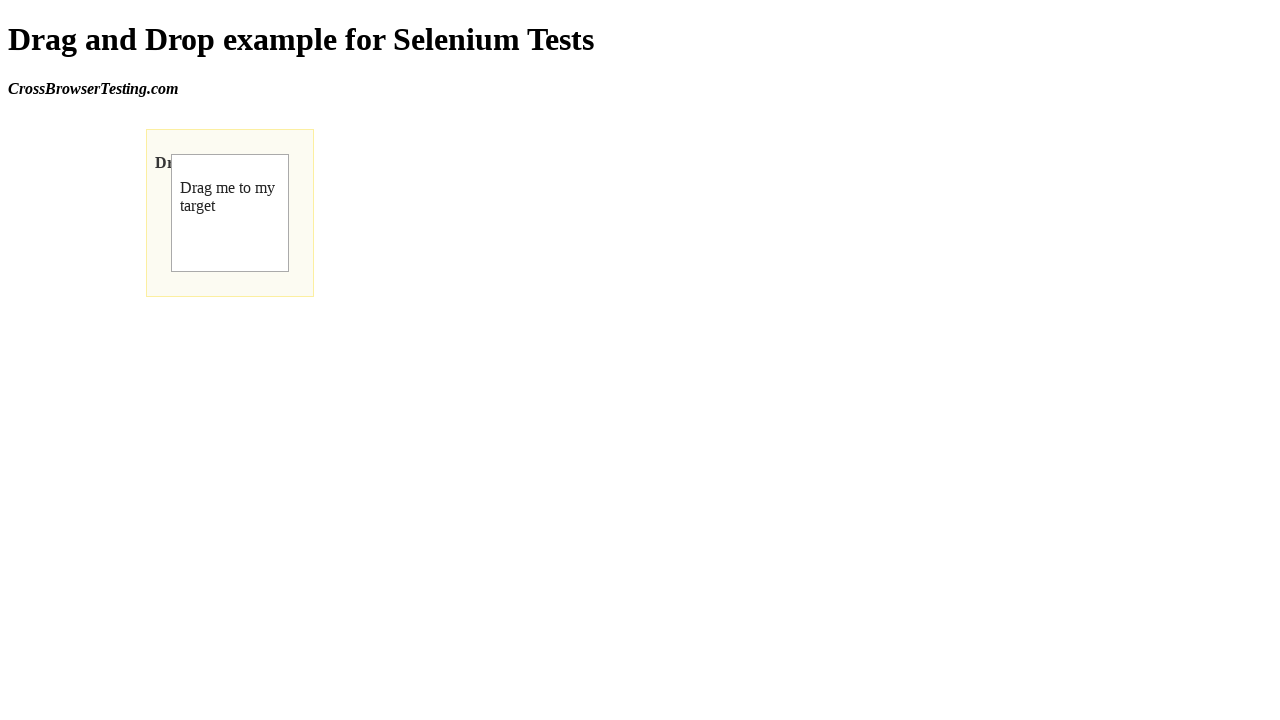

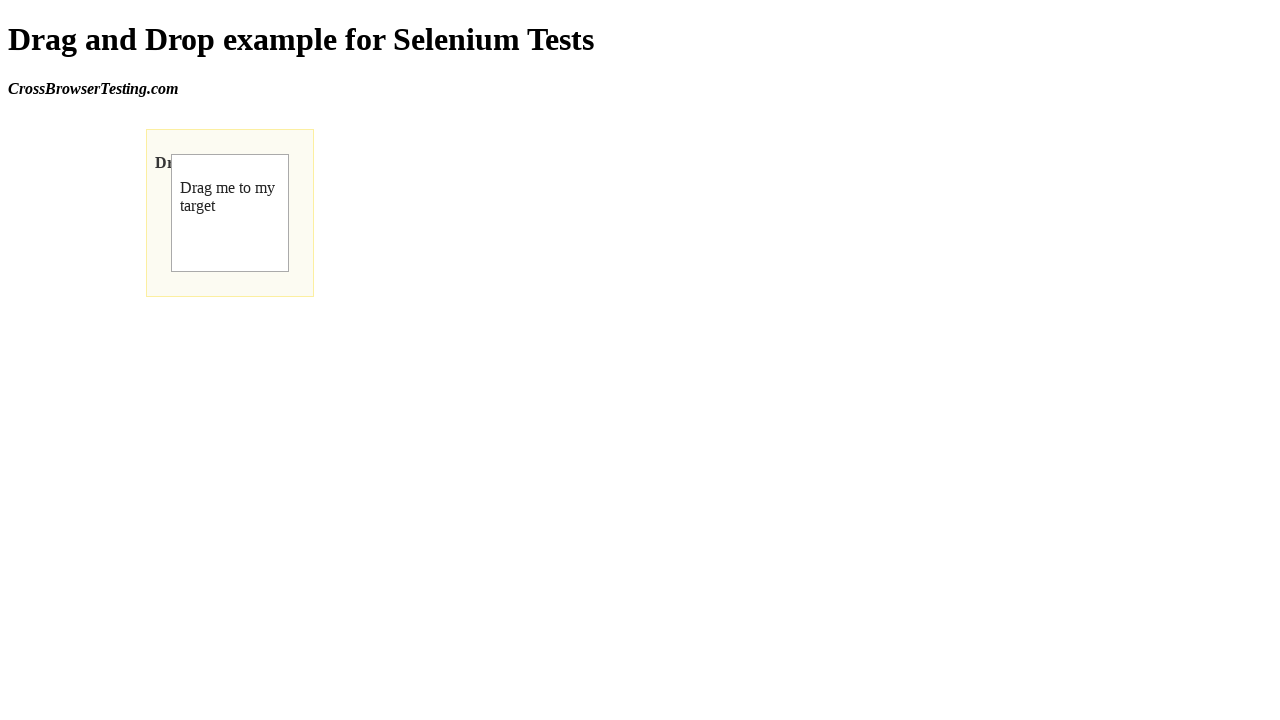